Tests multiple window/tab handling by finding links in a footer column, opening each link in a new tab using keyboard shortcuts, then iterating through all opened windows and switching to each one.

Starting URL: http://qaclickacademy.com/practice.php

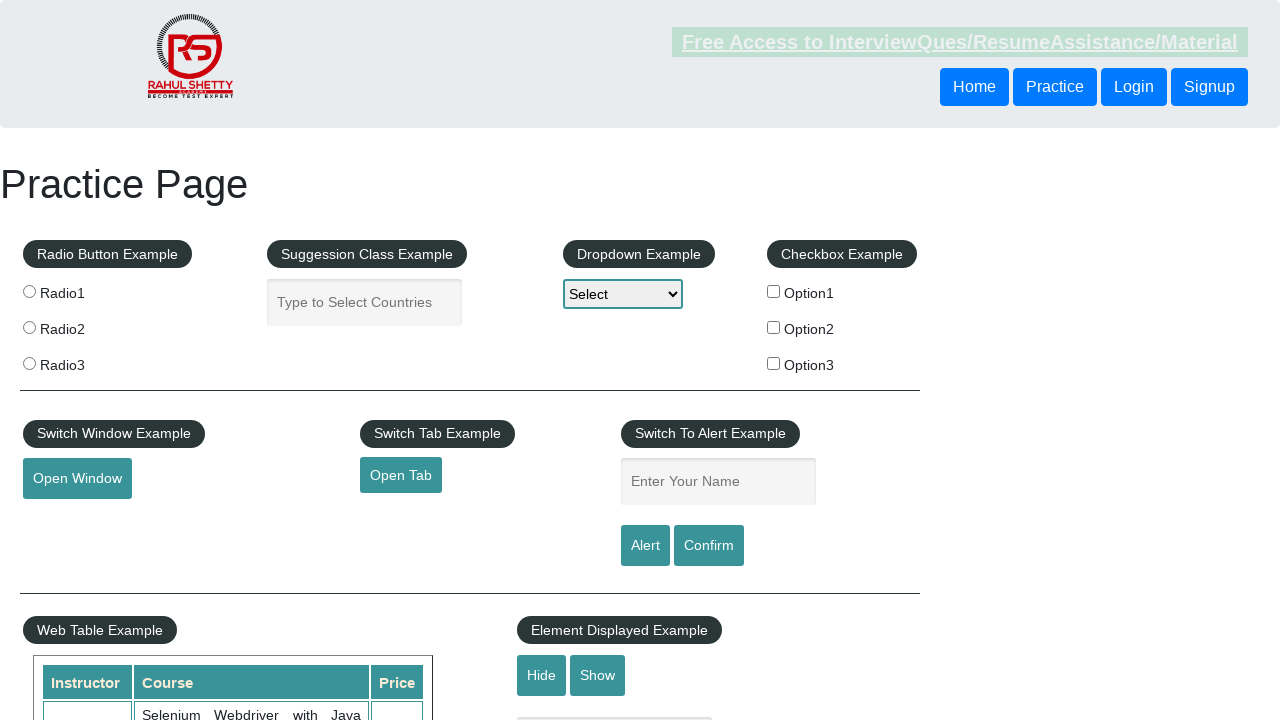

Footer section '#gf-BIG' loaded
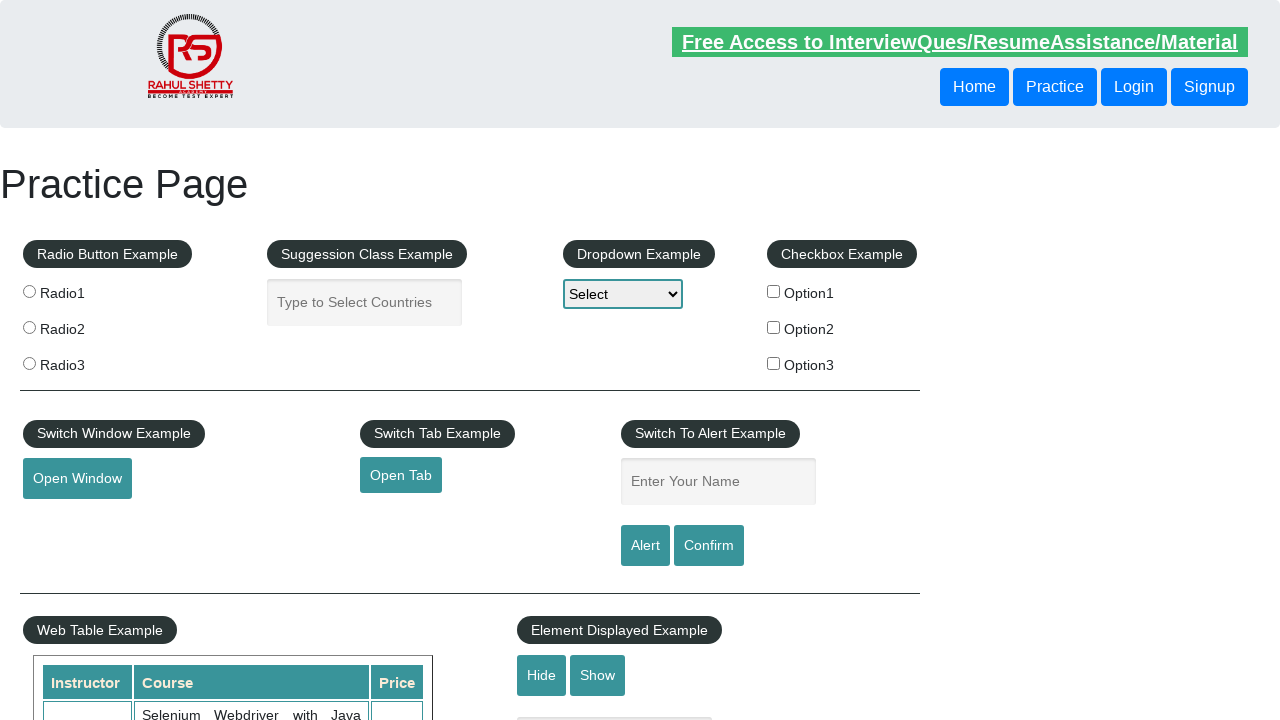

Located footer column links
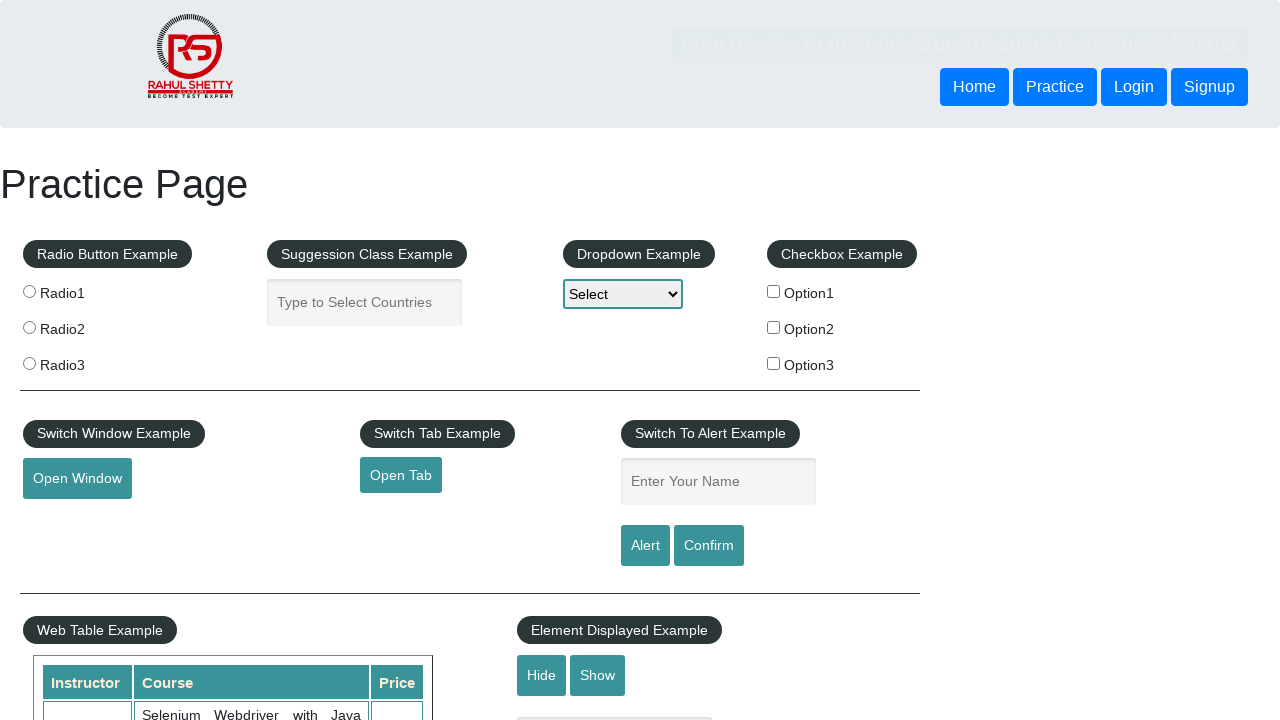

Found 5 links in footer column
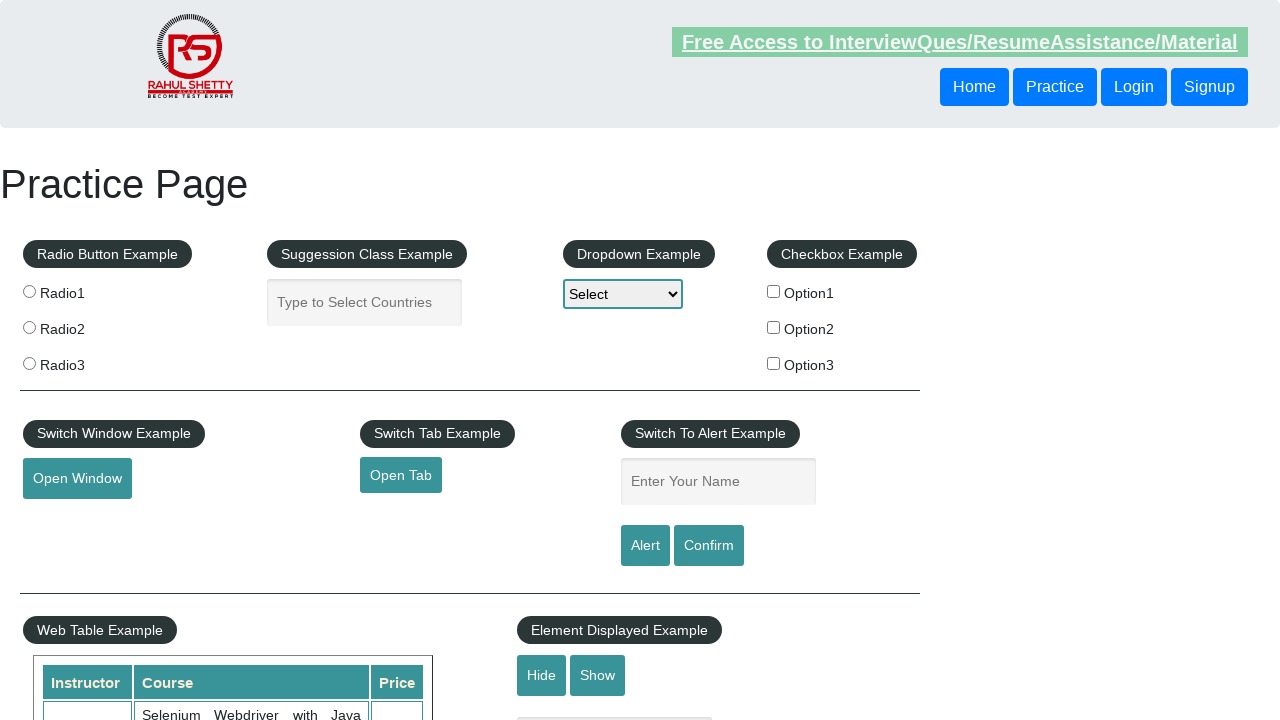

Opened link 1 in new tab using Ctrl+Click at (68, 520) on #gf-BIG table tbody tr td:first-child ul a >> nth=1
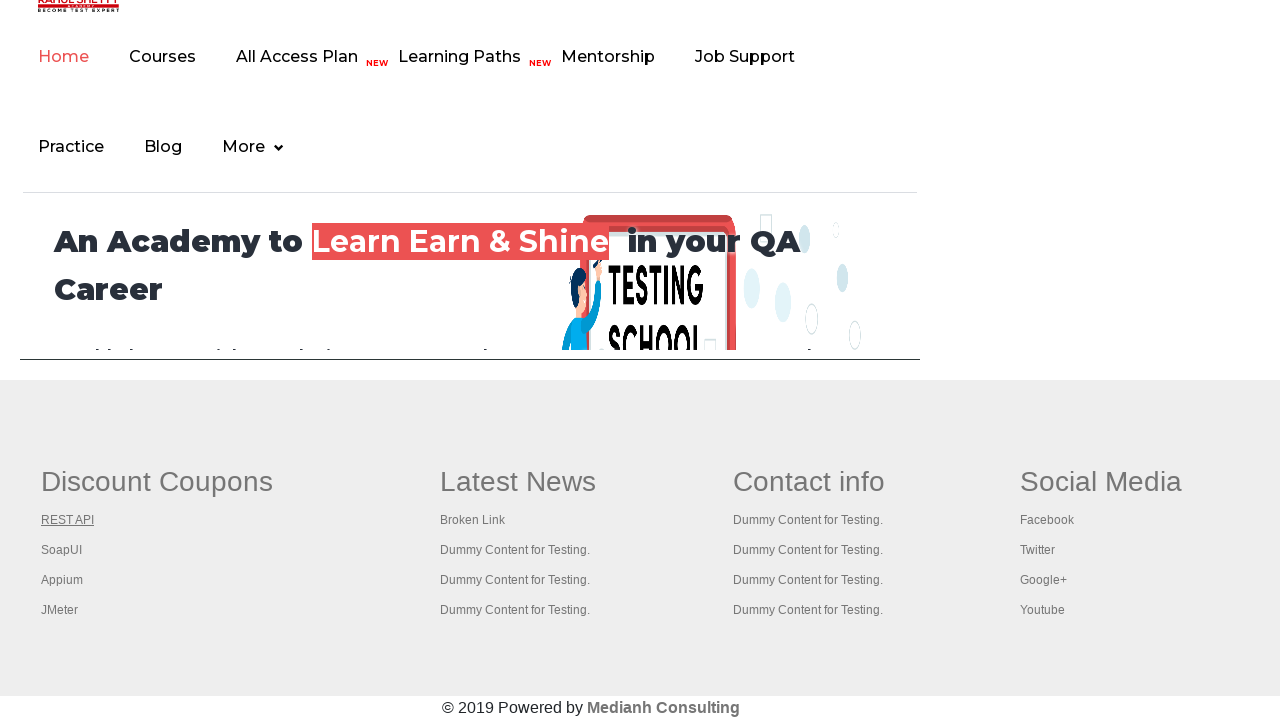

Waited 2 seconds for link 1 to load
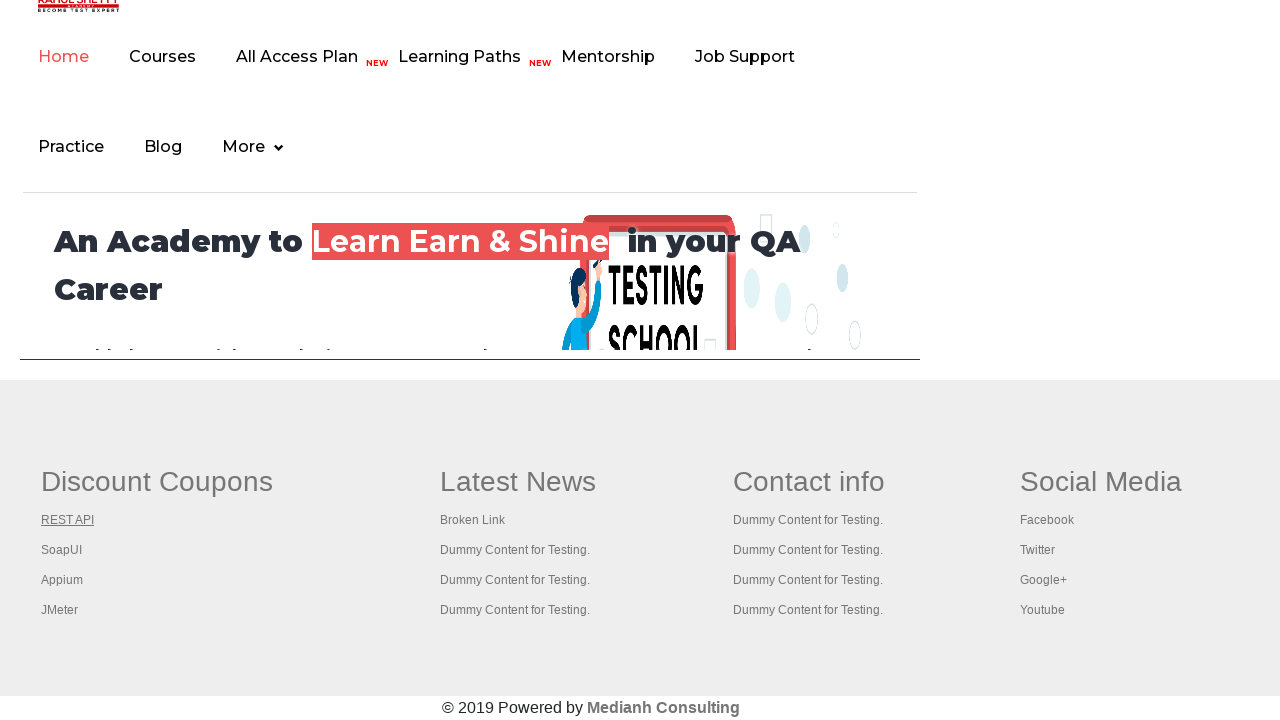

Opened link 2 in new tab using Ctrl+Click at (62, 550) on #gf-BIG table tbody tr td:first-child ul a >> nth=2
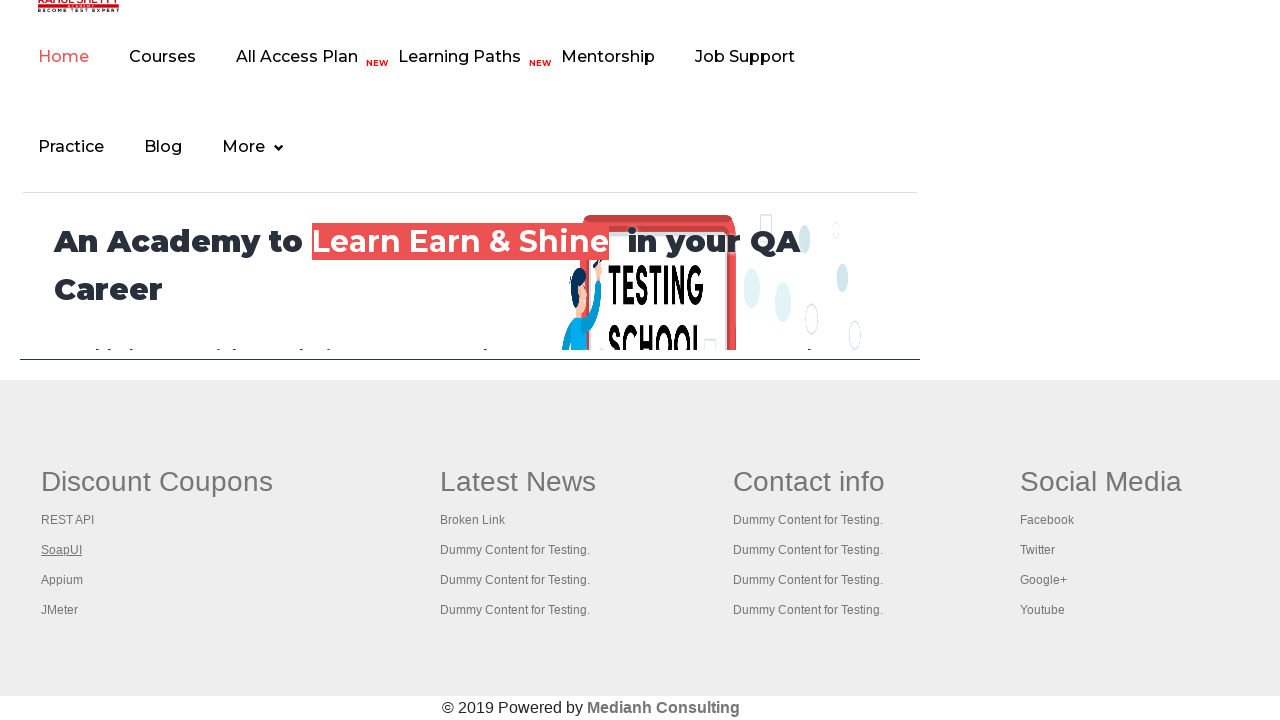

Waited 2 seconds for link 2 to load
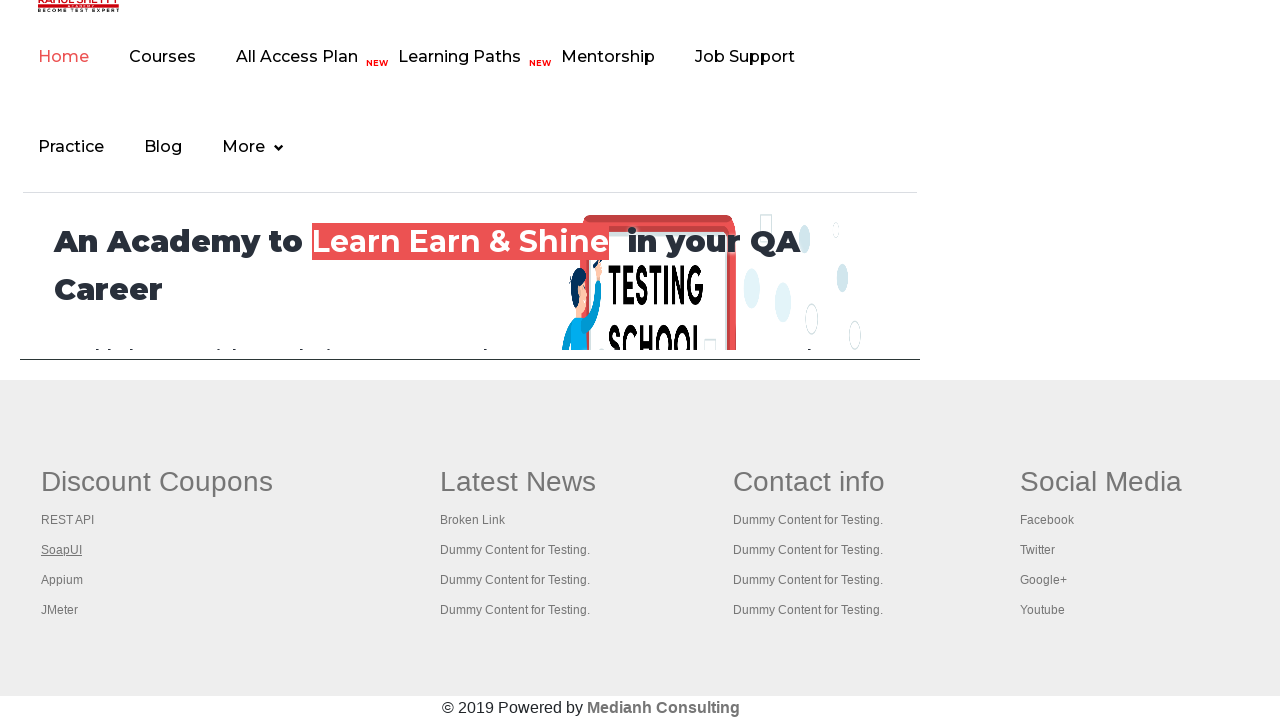

Opened link 3 in new tab using Ctrl+Click at (62, 580) on #gf-BIG table tbody tr td:first-child ul a >> nth=3
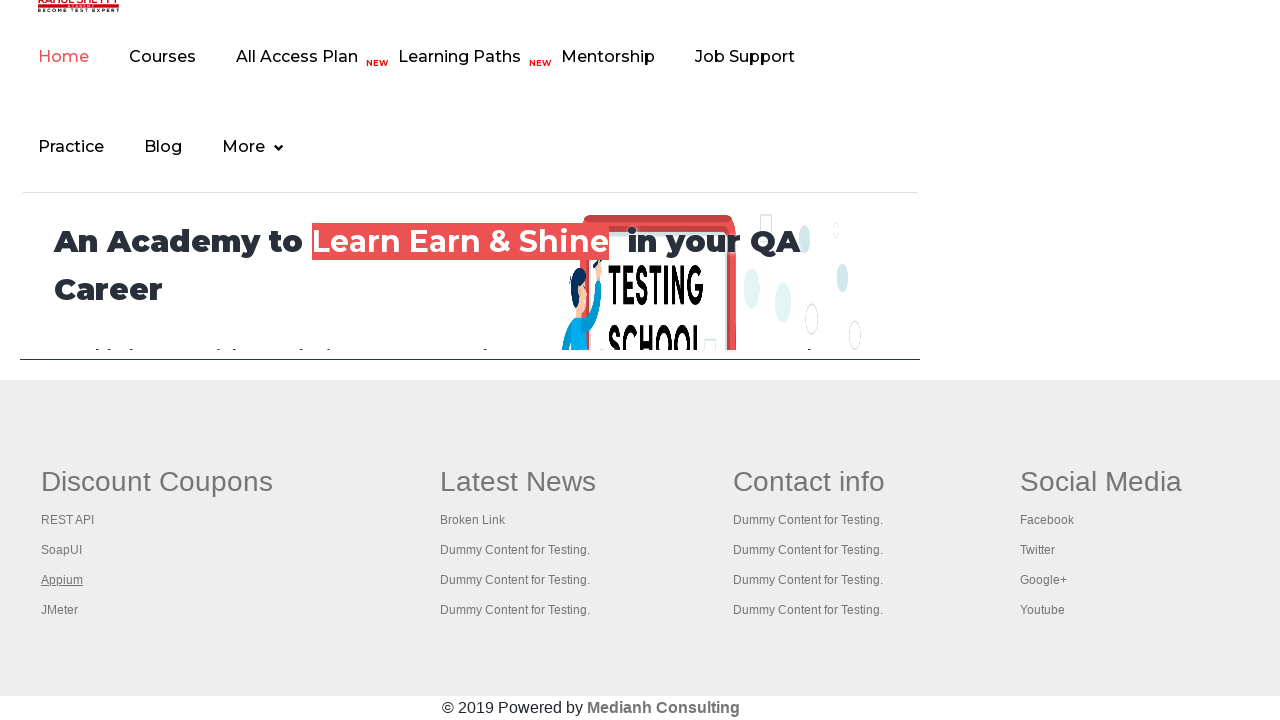

Waited 2 seconds for link 3 to load
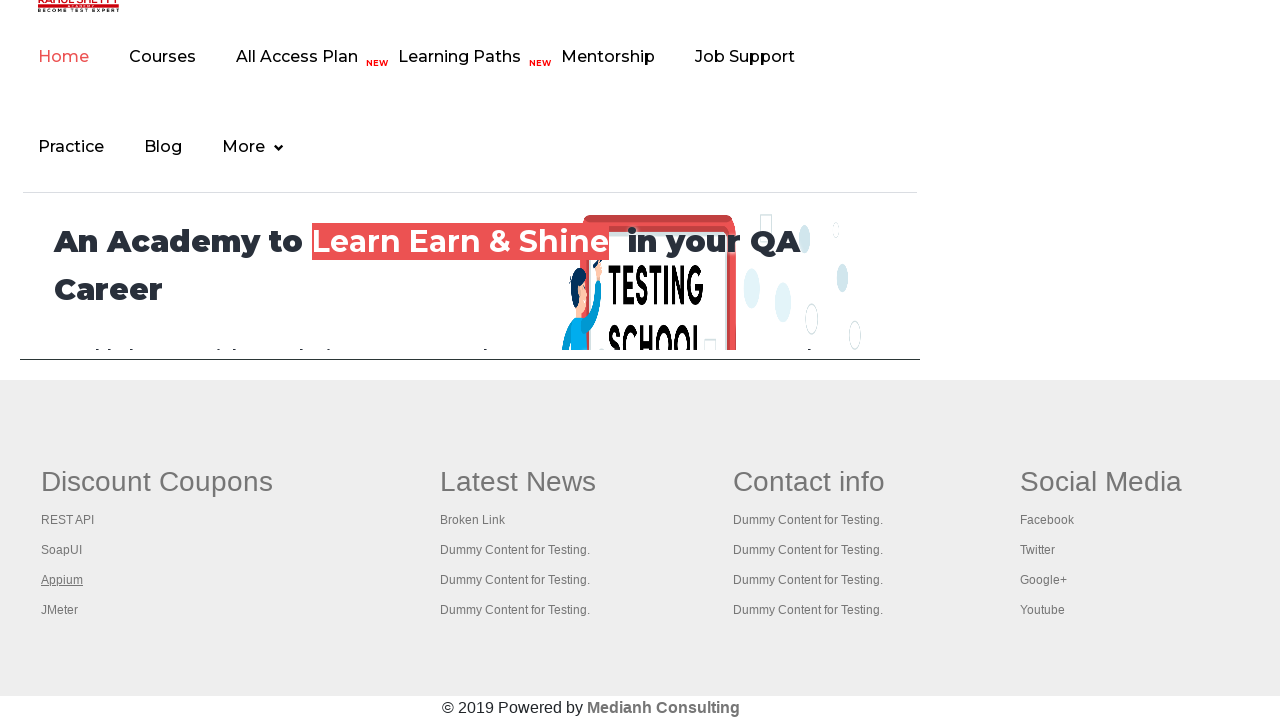

Opened link 4 in new tab using Ctrl+Click at (60, 610) on #gf-BIG table tbody tr td:first-child ul a >> nth=4
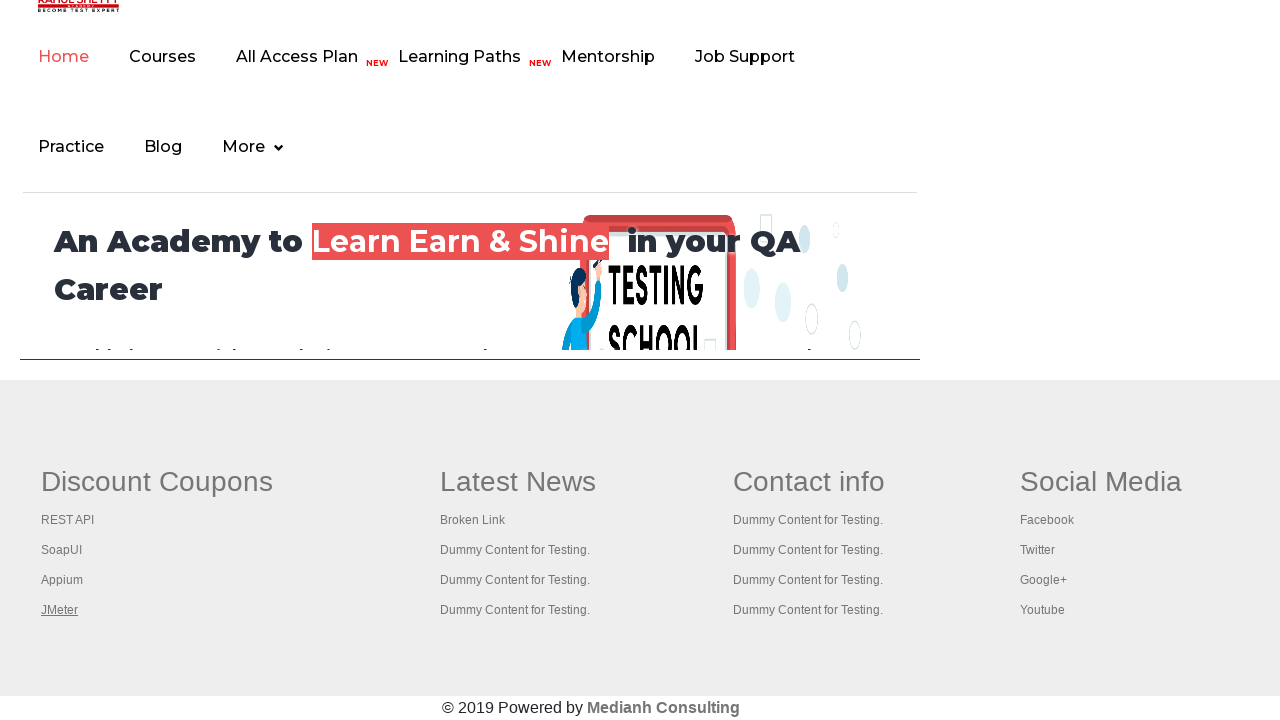

Waited 2 seconds for link 4 to load
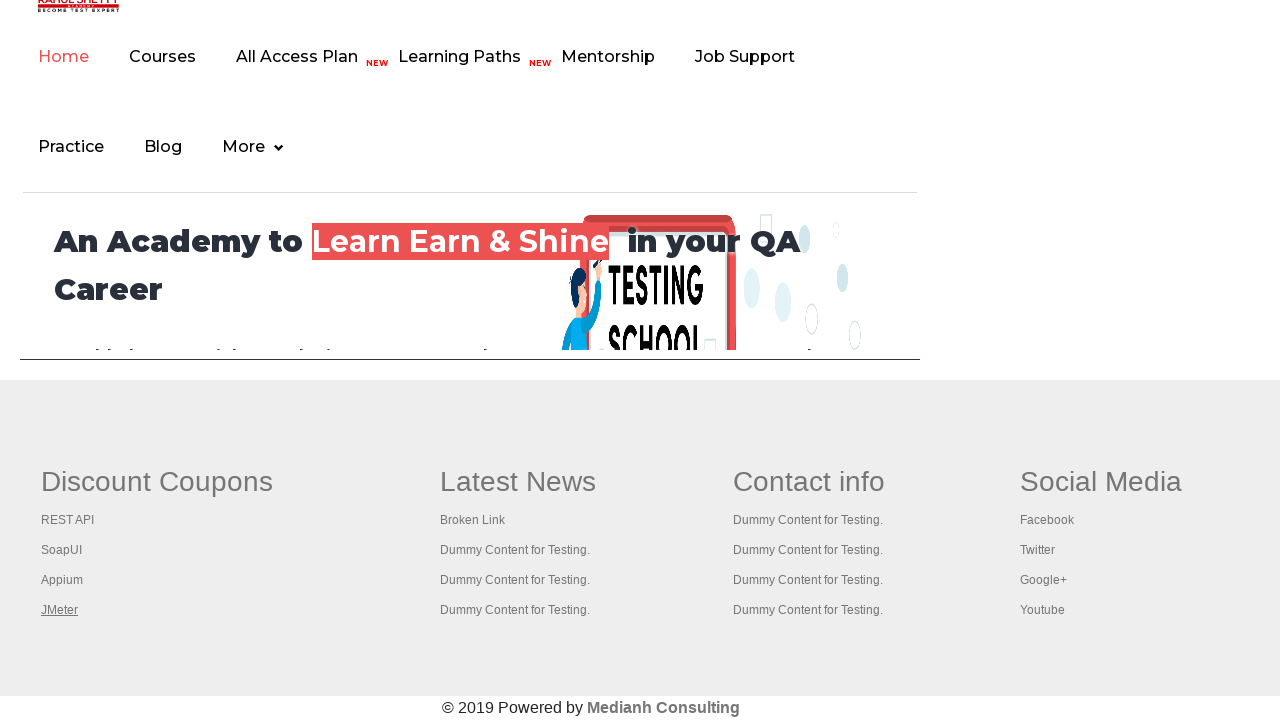

Retrieved all 5 pages/tabs from context
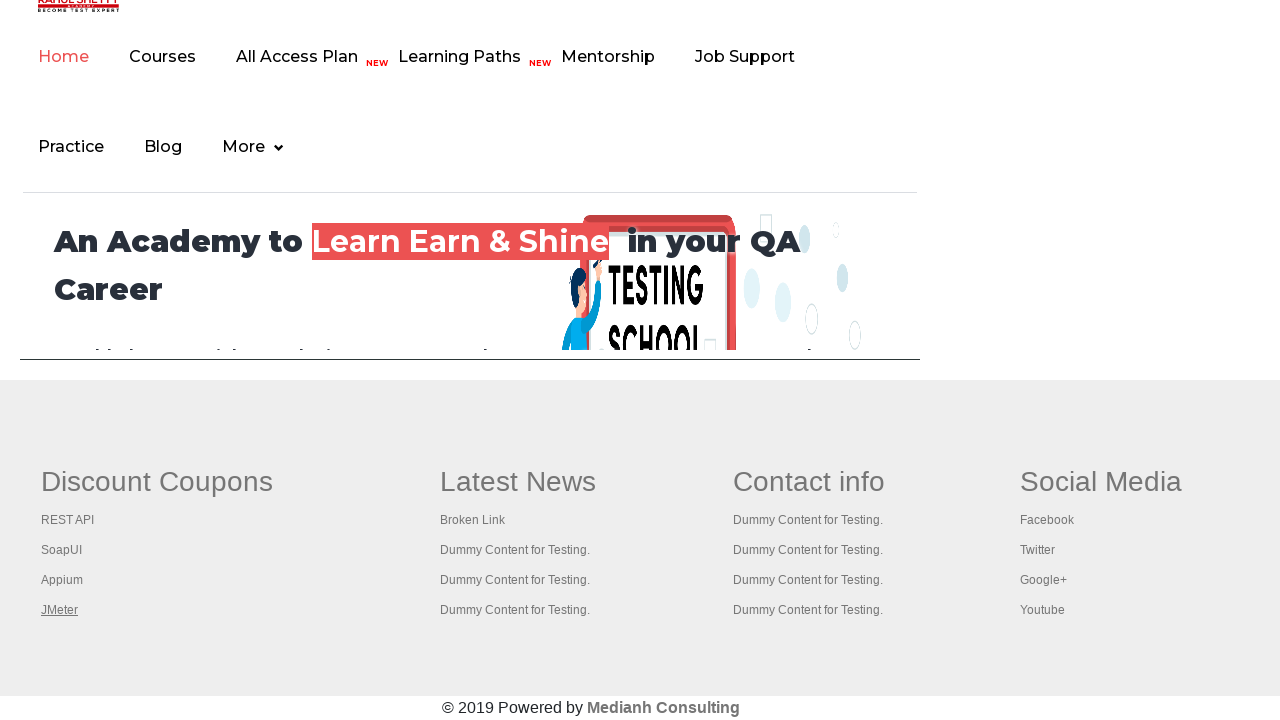

Switched to tab with title 'Practice Page'
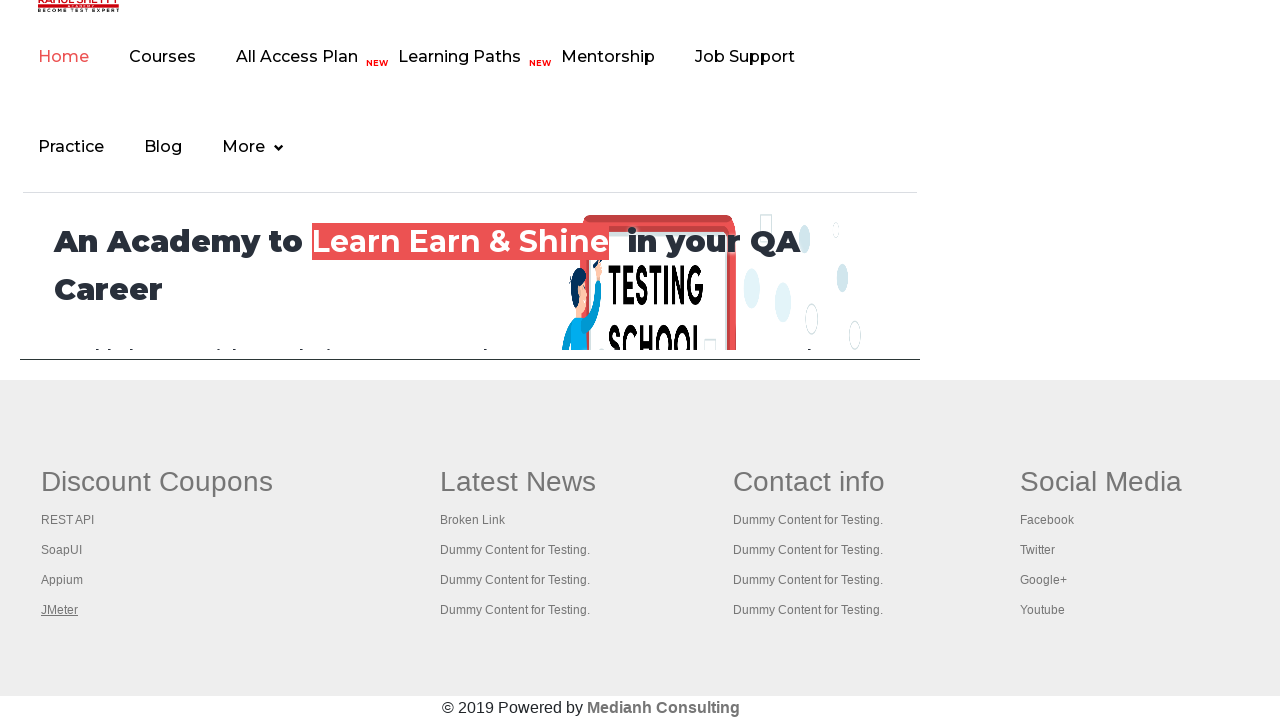

Waited for tab 'Practice Page' to fully load
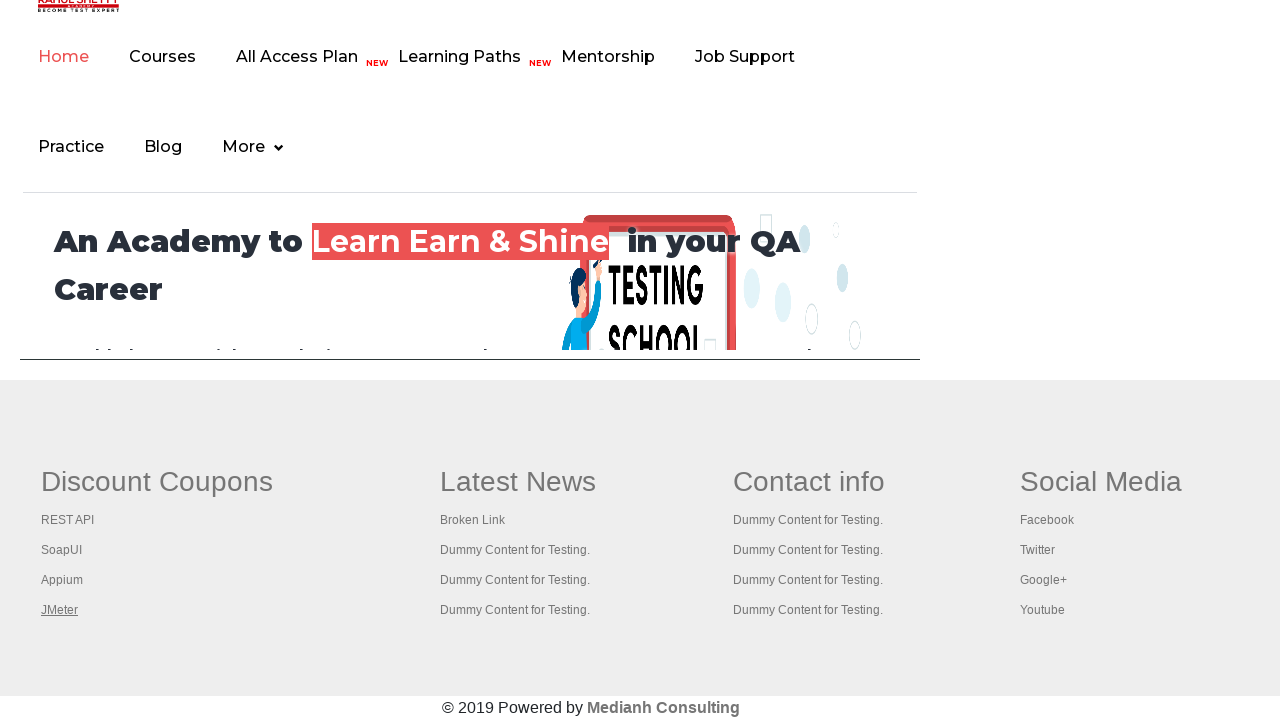

Switched to tab with title 'REST API Tutorial'
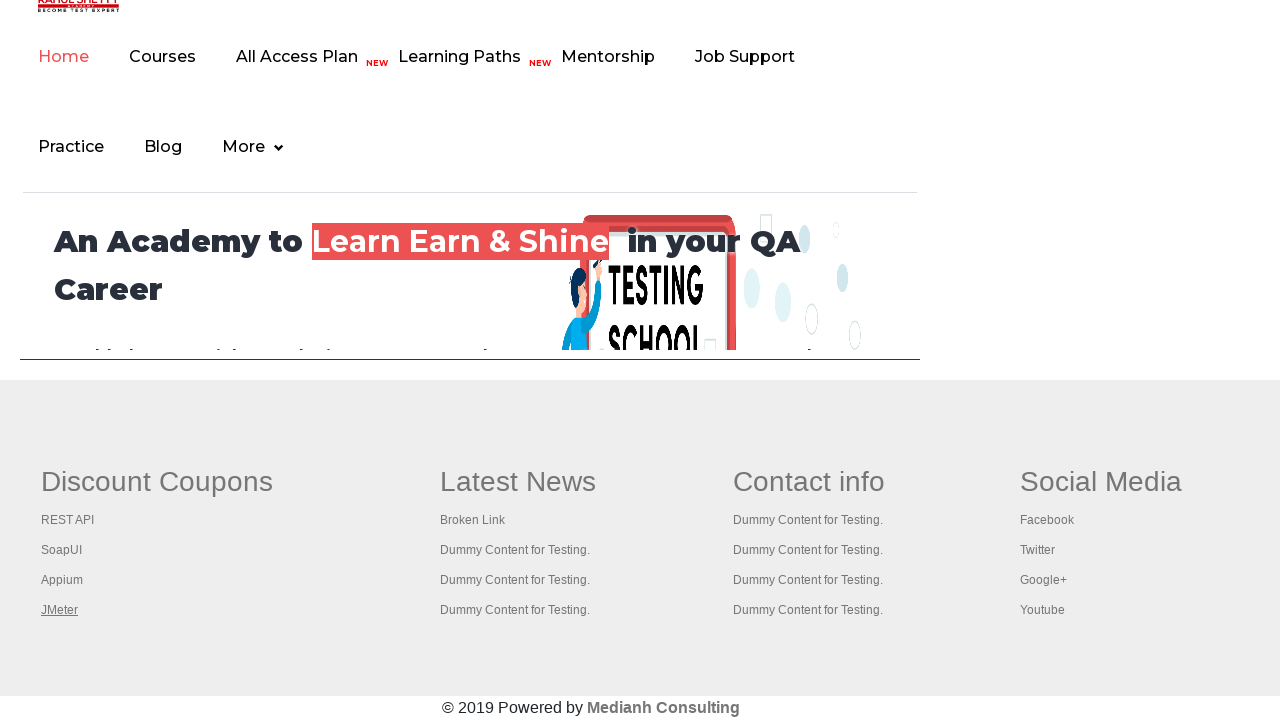

Waited for tab 'REST API Tutorial' to fully load
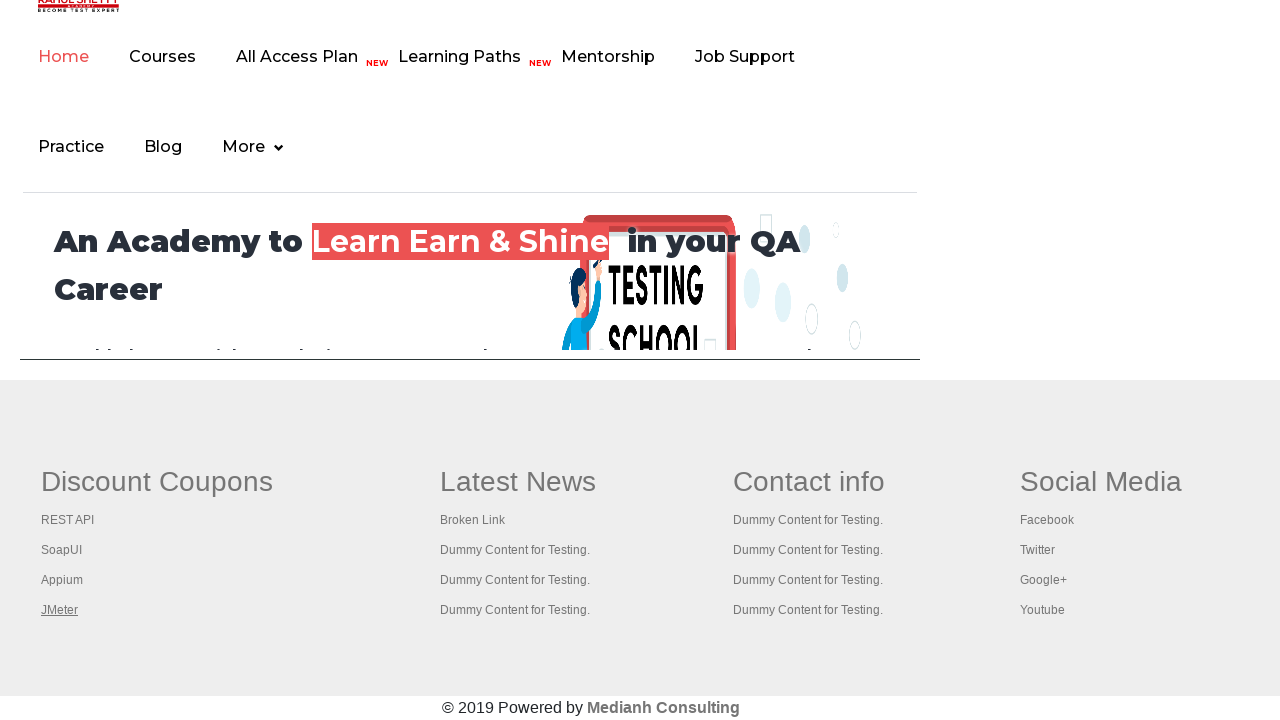

Switched to tab with title 'The World’s Most Popular API Testing Tool | SoapUI'
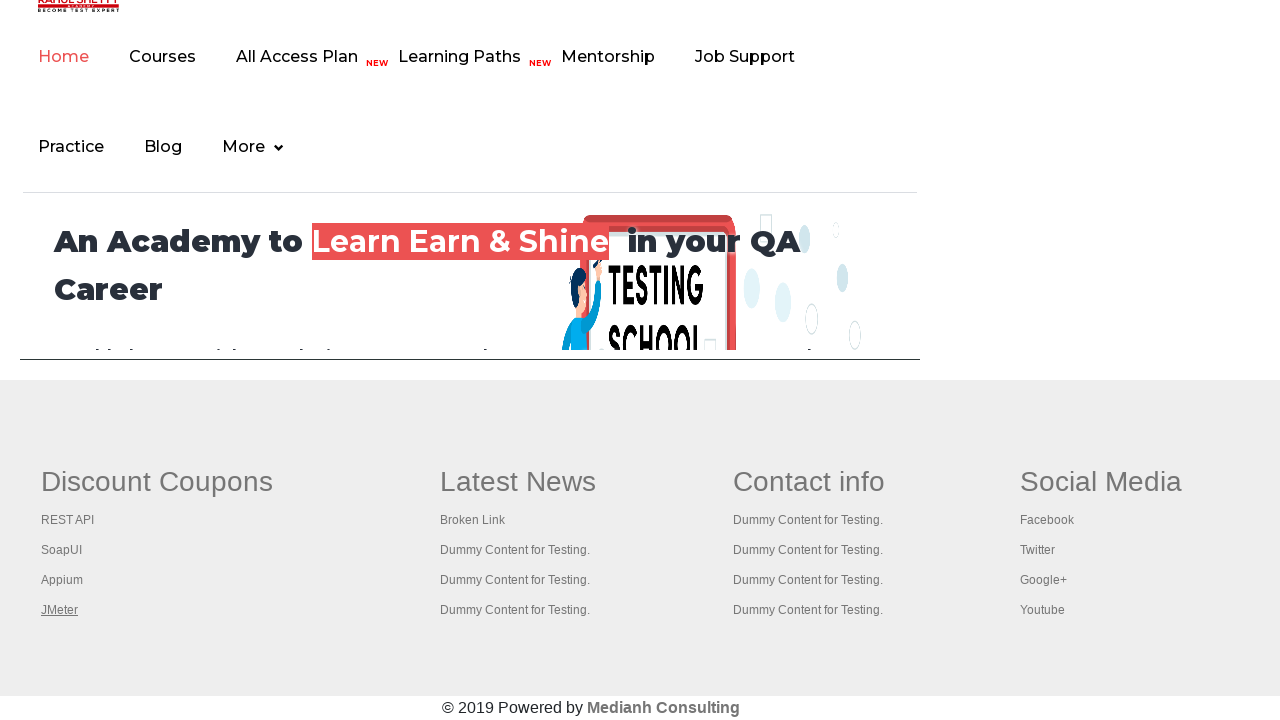

Waited for tab 'The World’s Most Popular API Testing Tool | SoapUI' to fully load
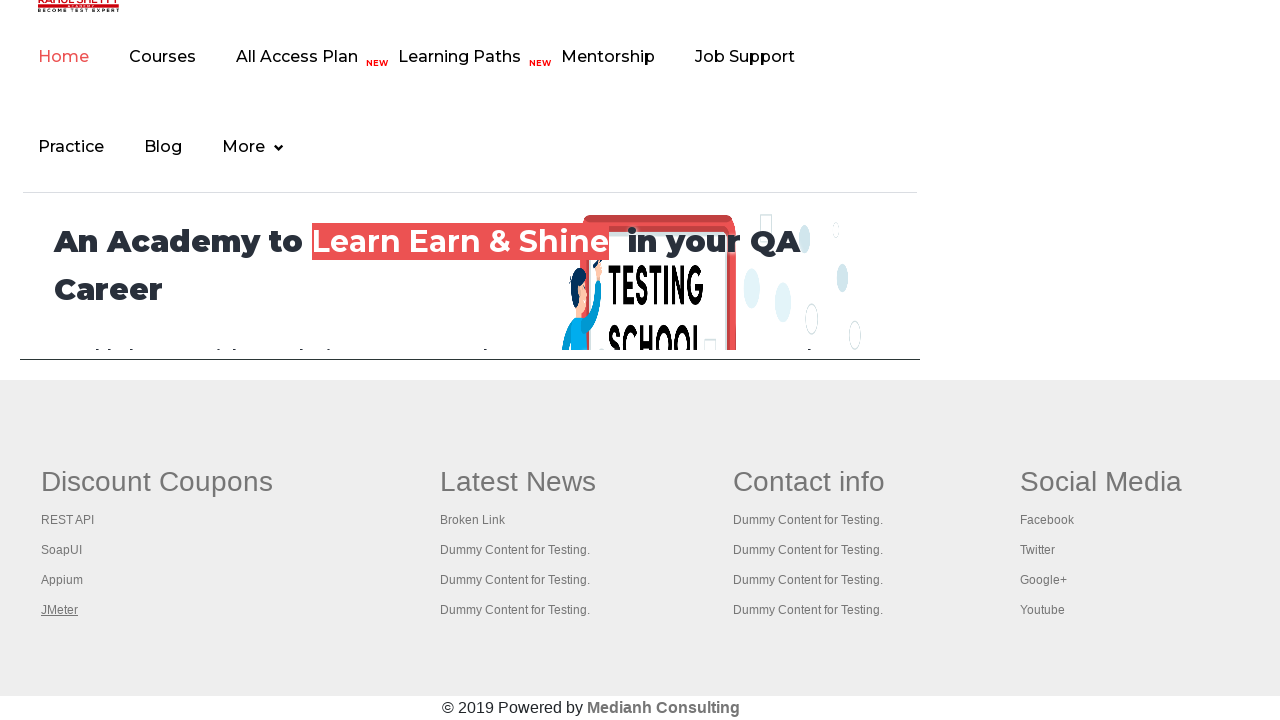

Switched to tab with title 'Appium tutorial for Mobile Apps testing | RahulShetty Academy | Rahul'
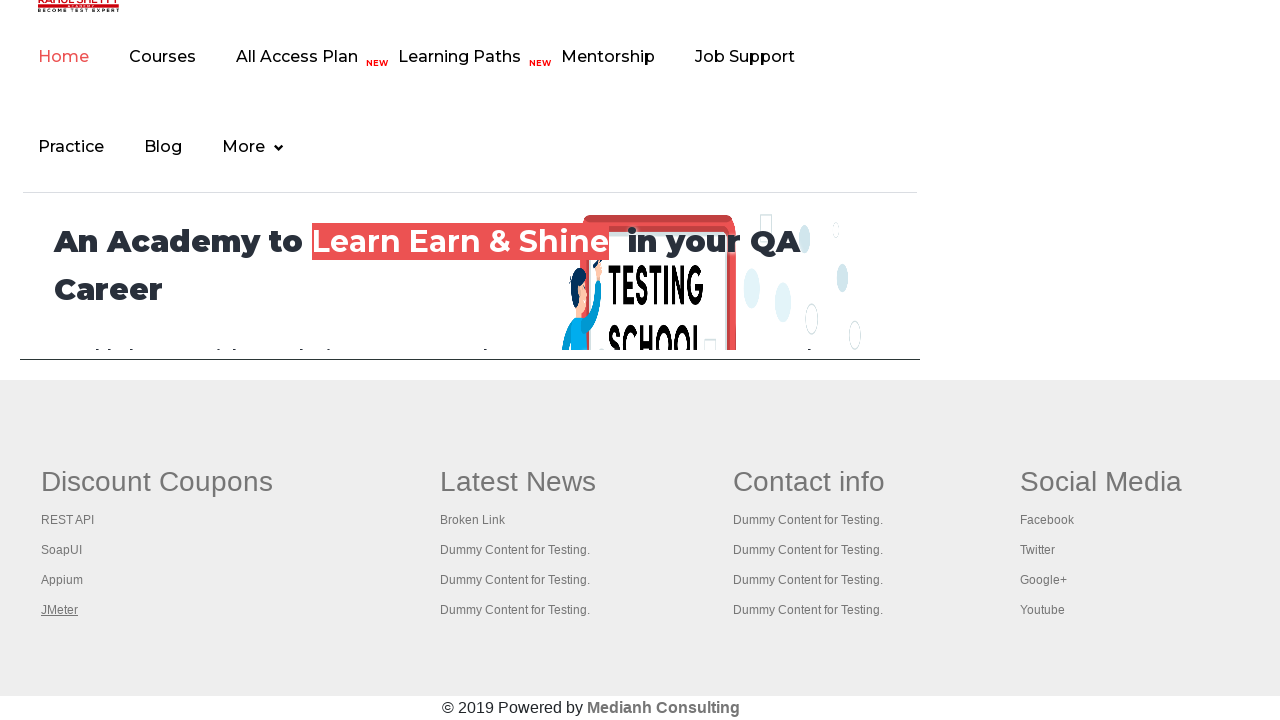

Waited for tab 'Appium tutorial for Mobile Apps testing | RahulShetty Academy | Rahul' to fully load
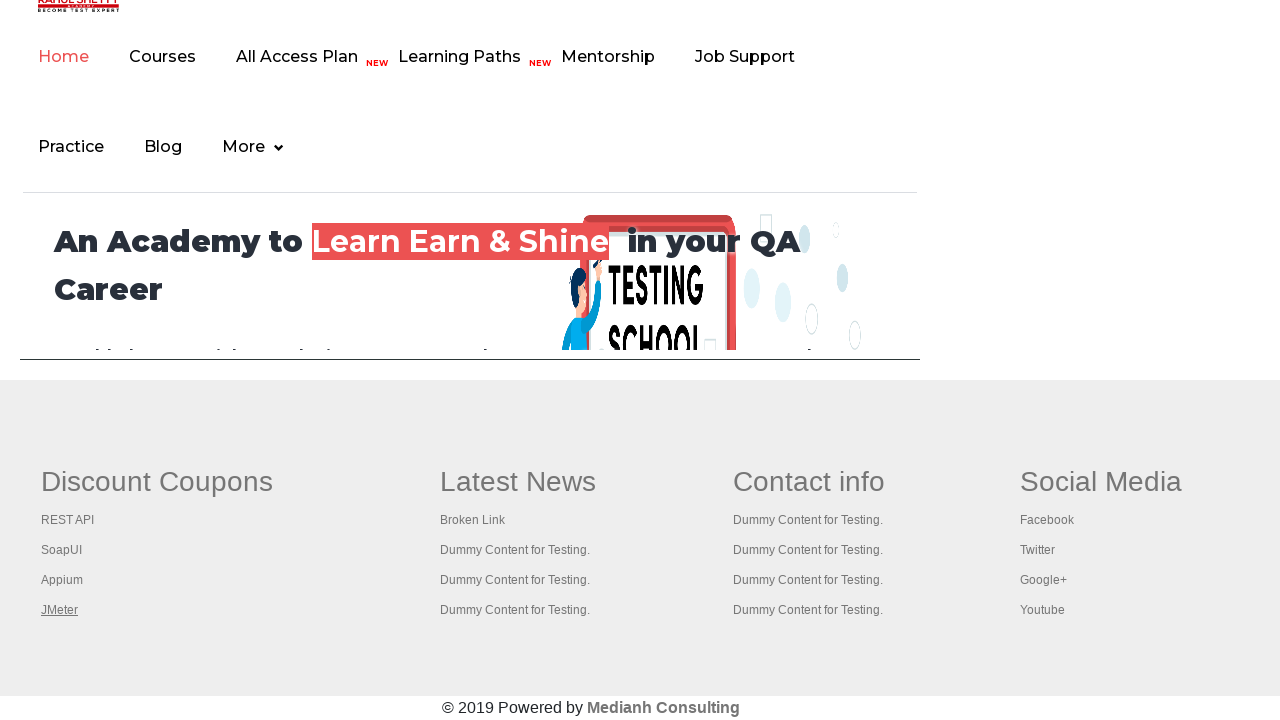

Switched to tab with title 'Apache JMeter - Apache JMeter™'
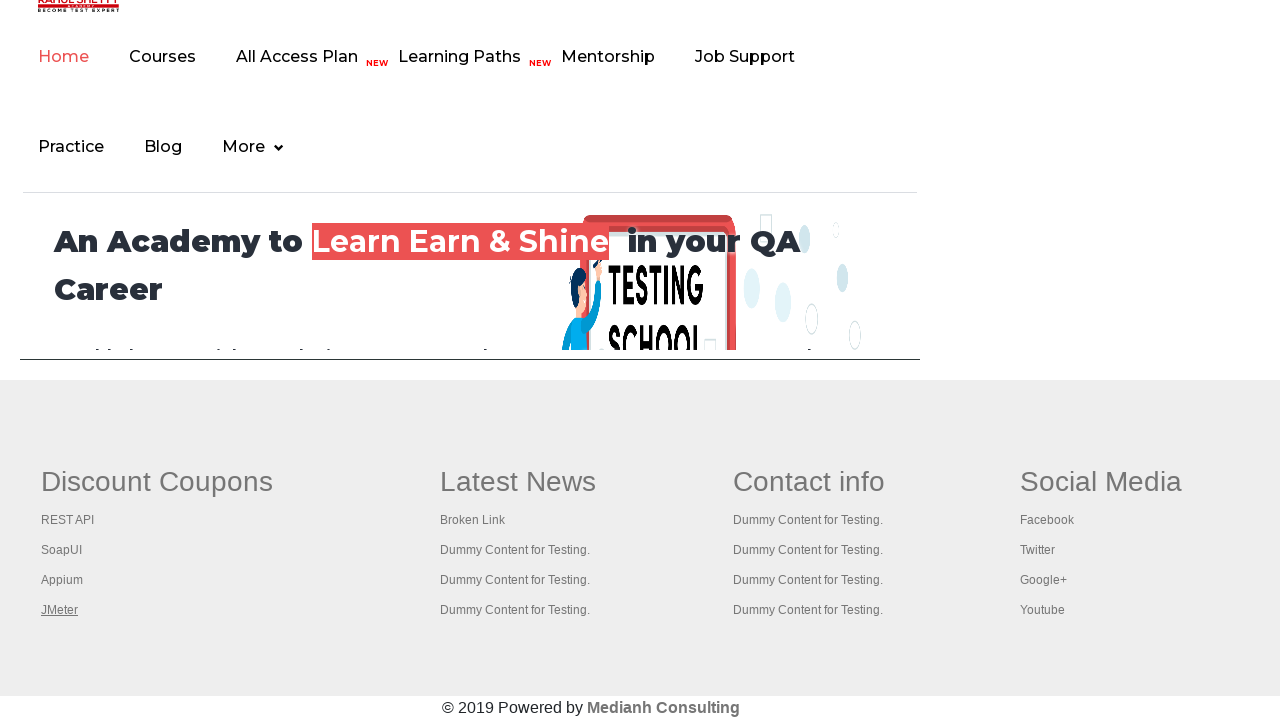

Waited for tab 'Apache JMeter - Apache JMeter™' to fully load
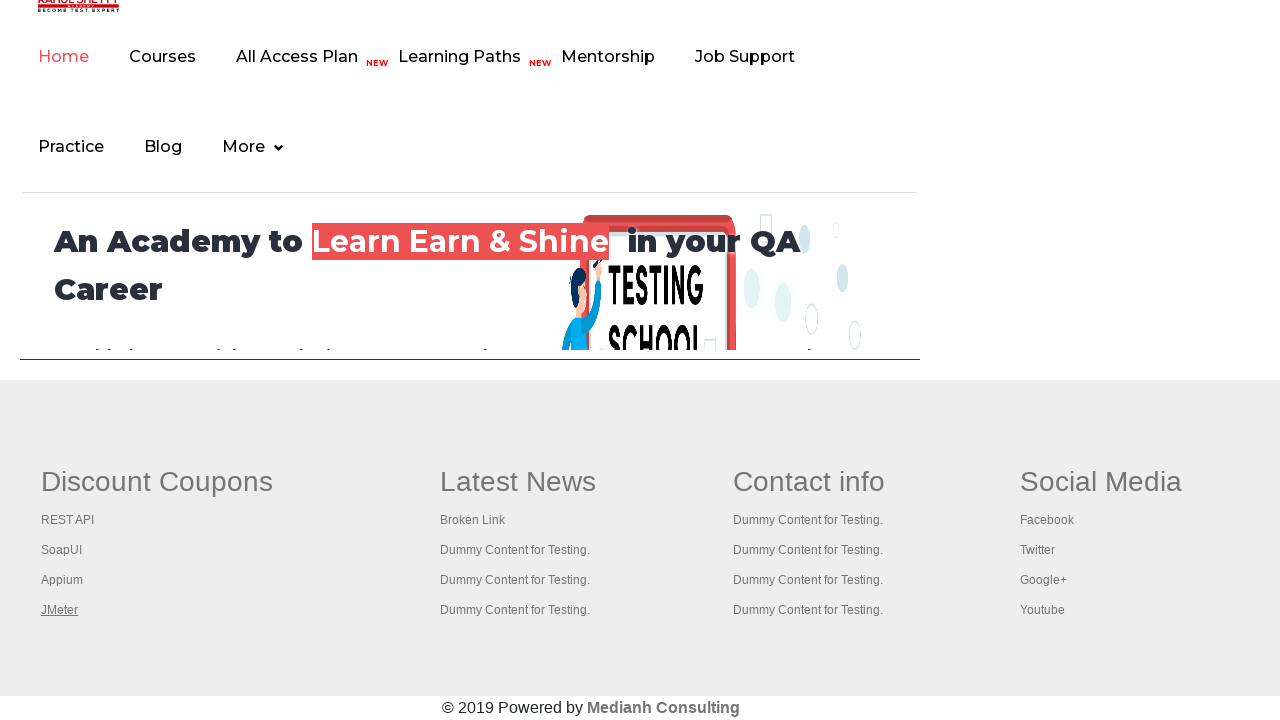

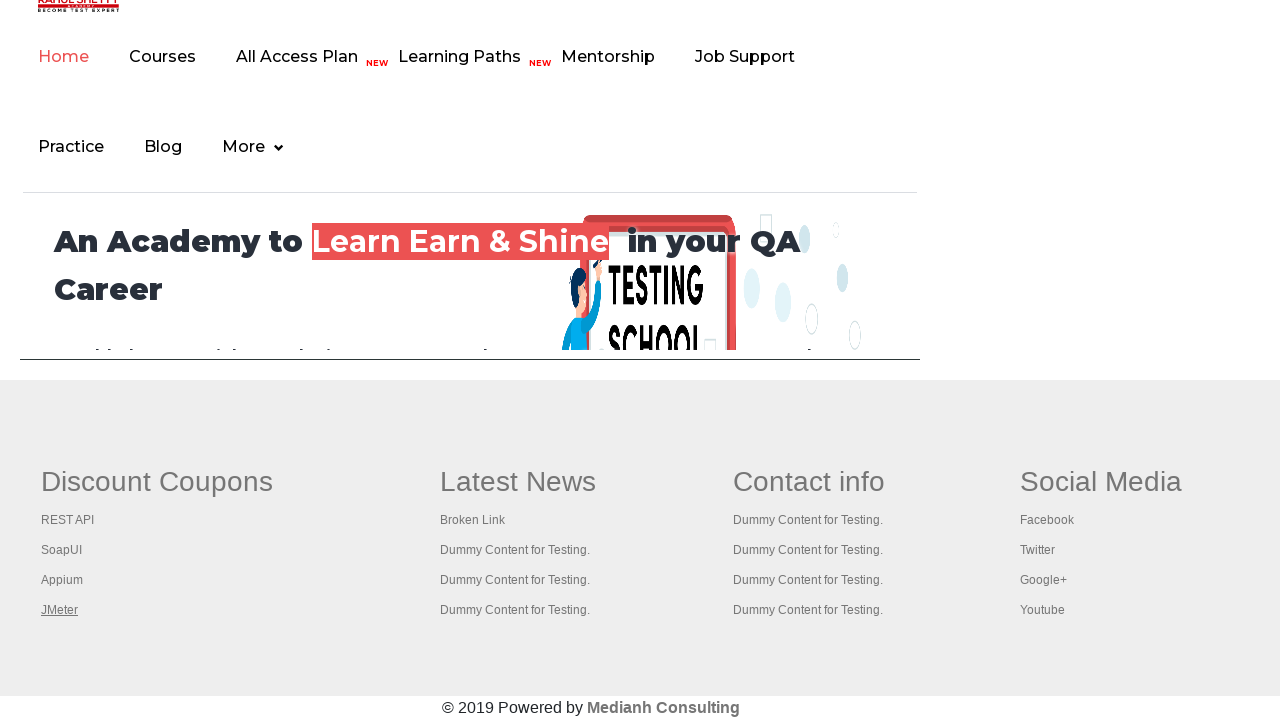